Tests scrolling functionality on a demo app by performing vertical scrolling to a specific element, navigating to horizontal scroll page, and performing horizontal scrolling

Starting URL: https://demoapps.qspiders.com/ui/scroll/newTabVertical

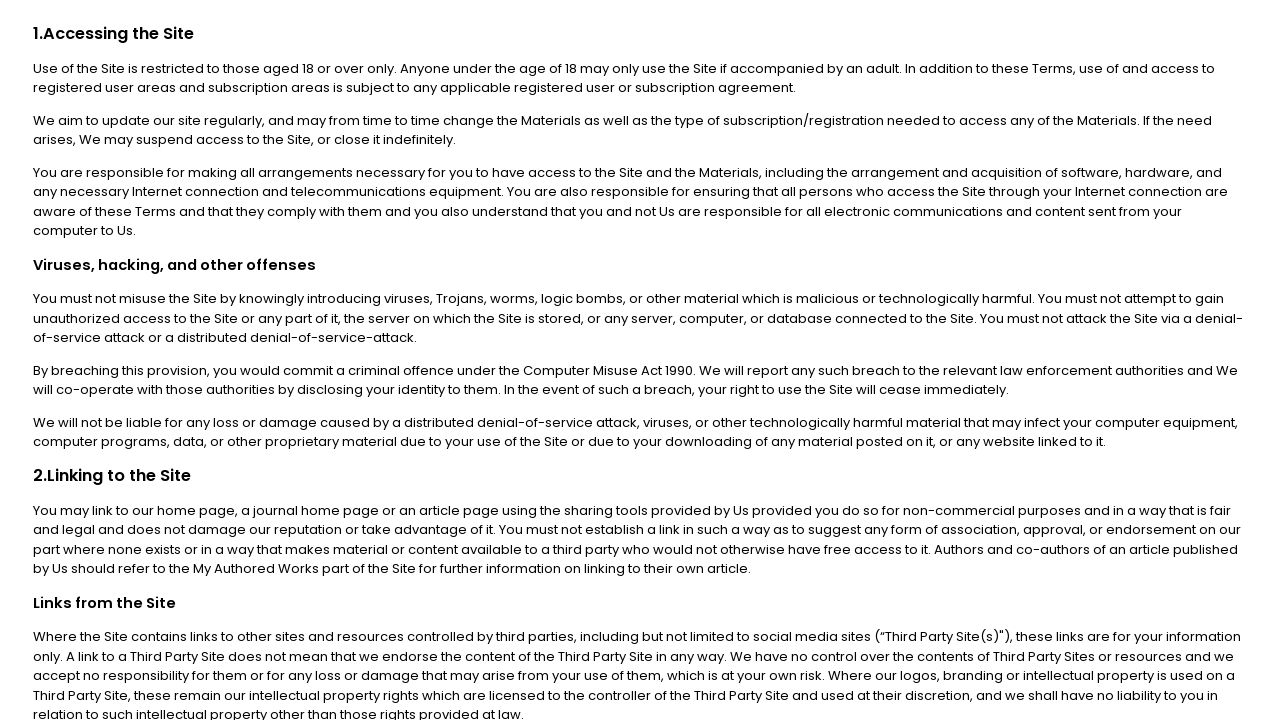

Waited 8 seconds for initial page load
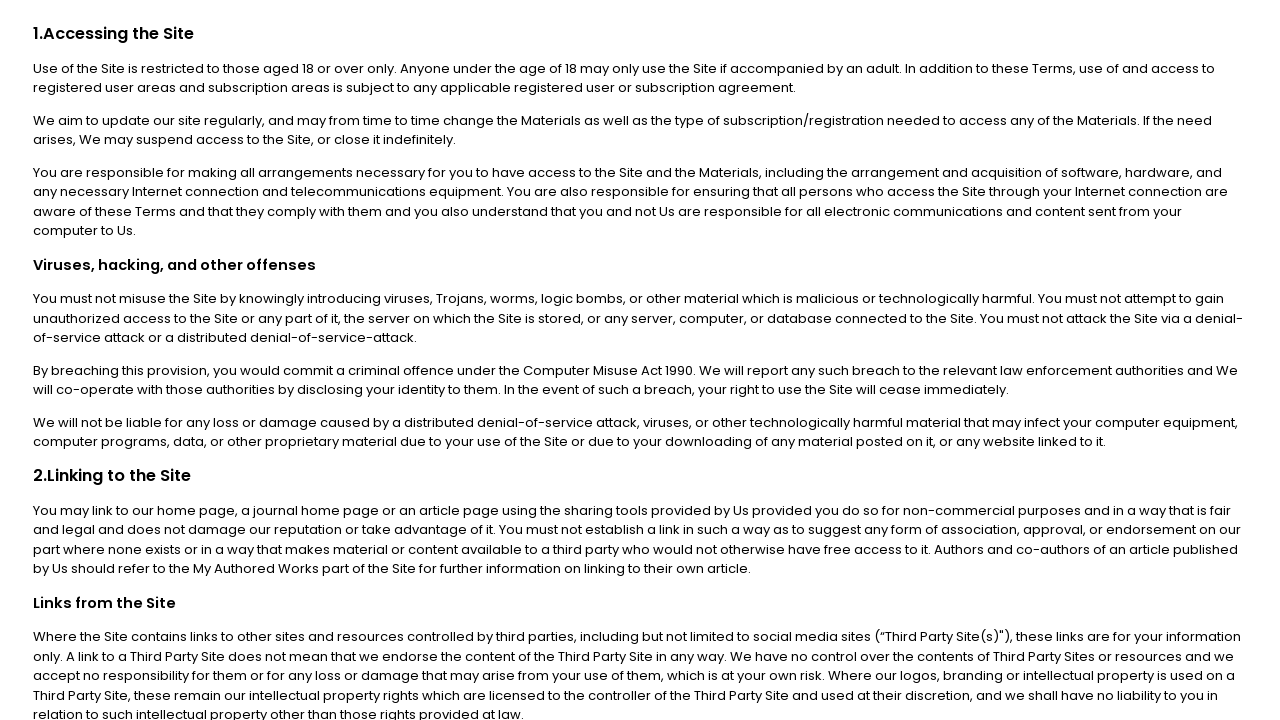

Located Premium Materials element
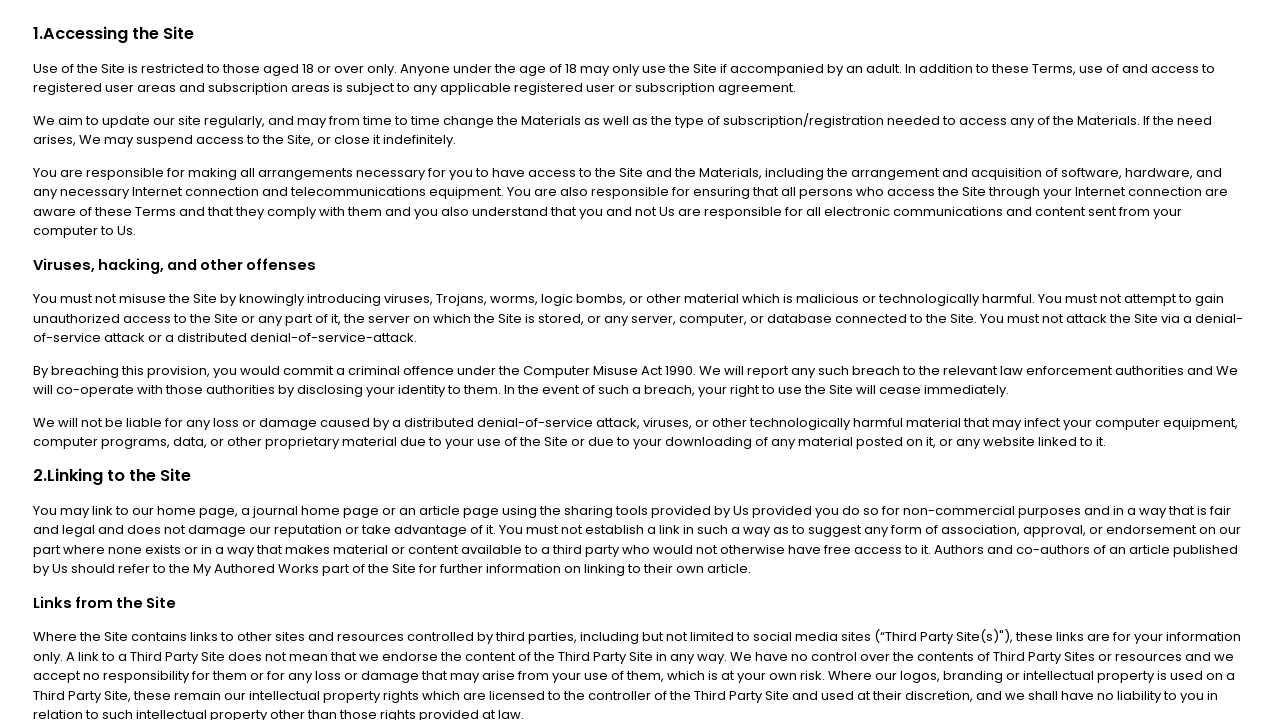

Scrolled to Premium Materials section
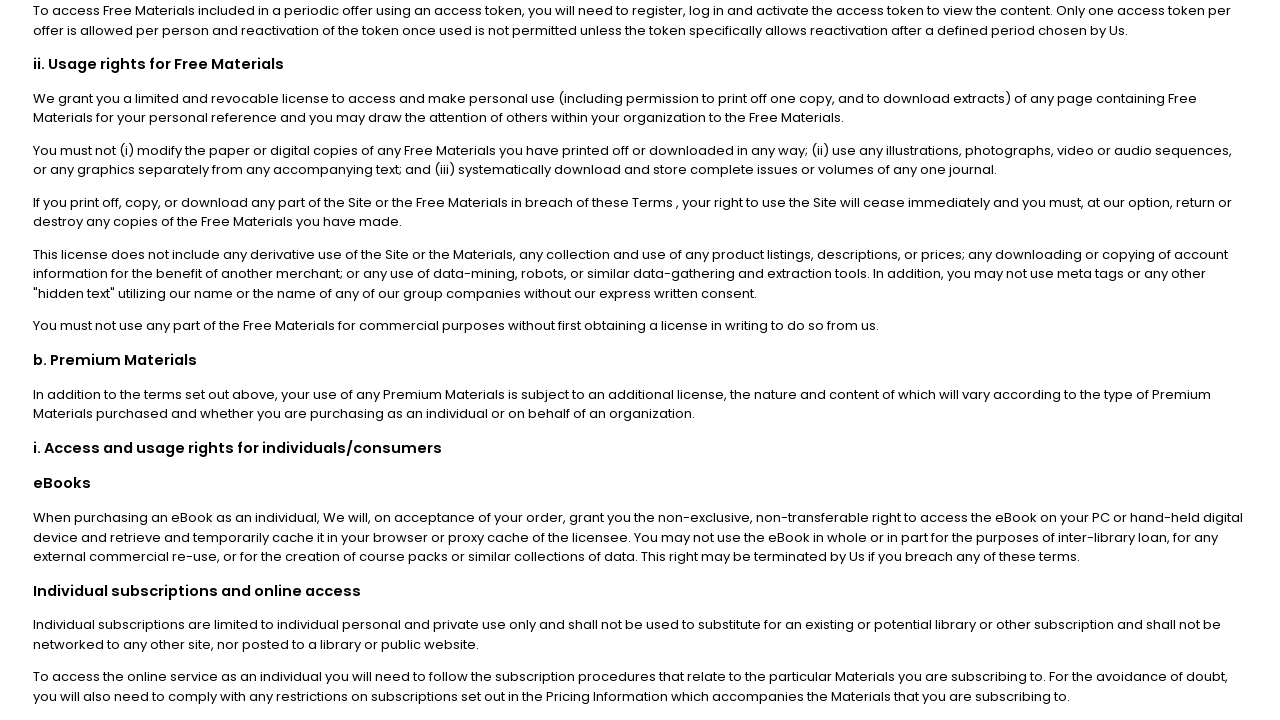

Navigated to scroll demo page
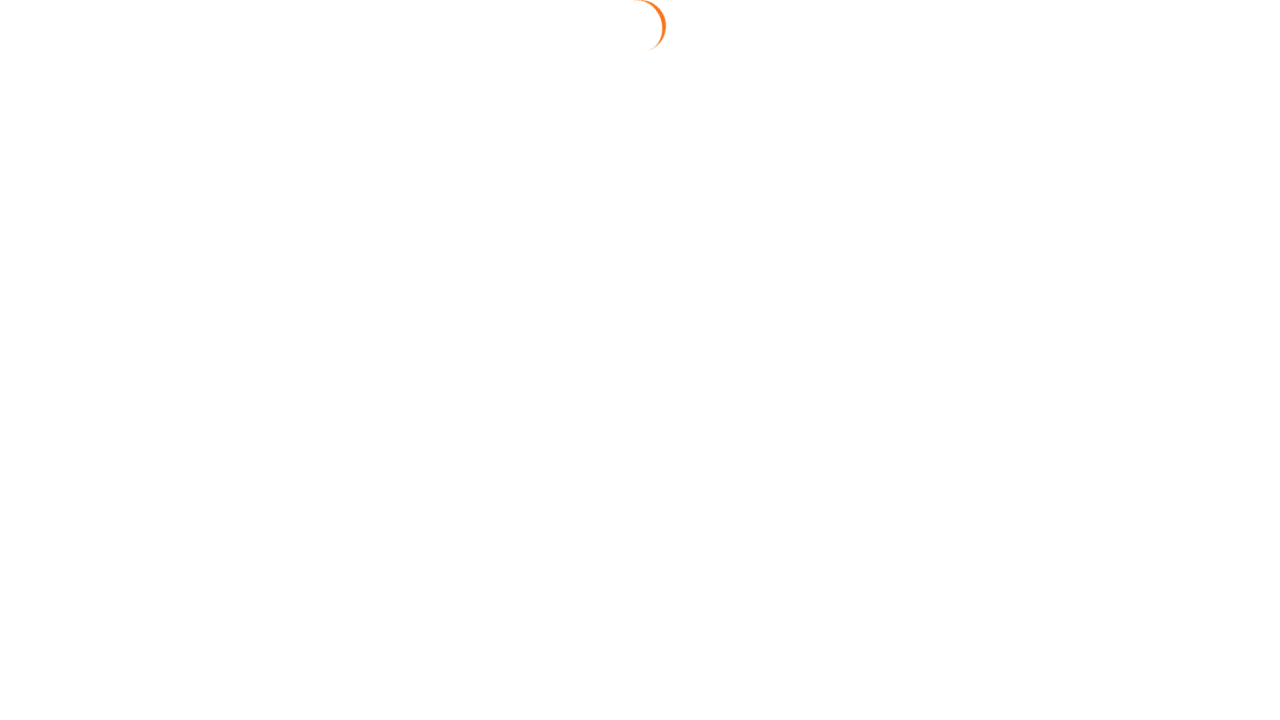

Waited 8 seconds for scroll page to load
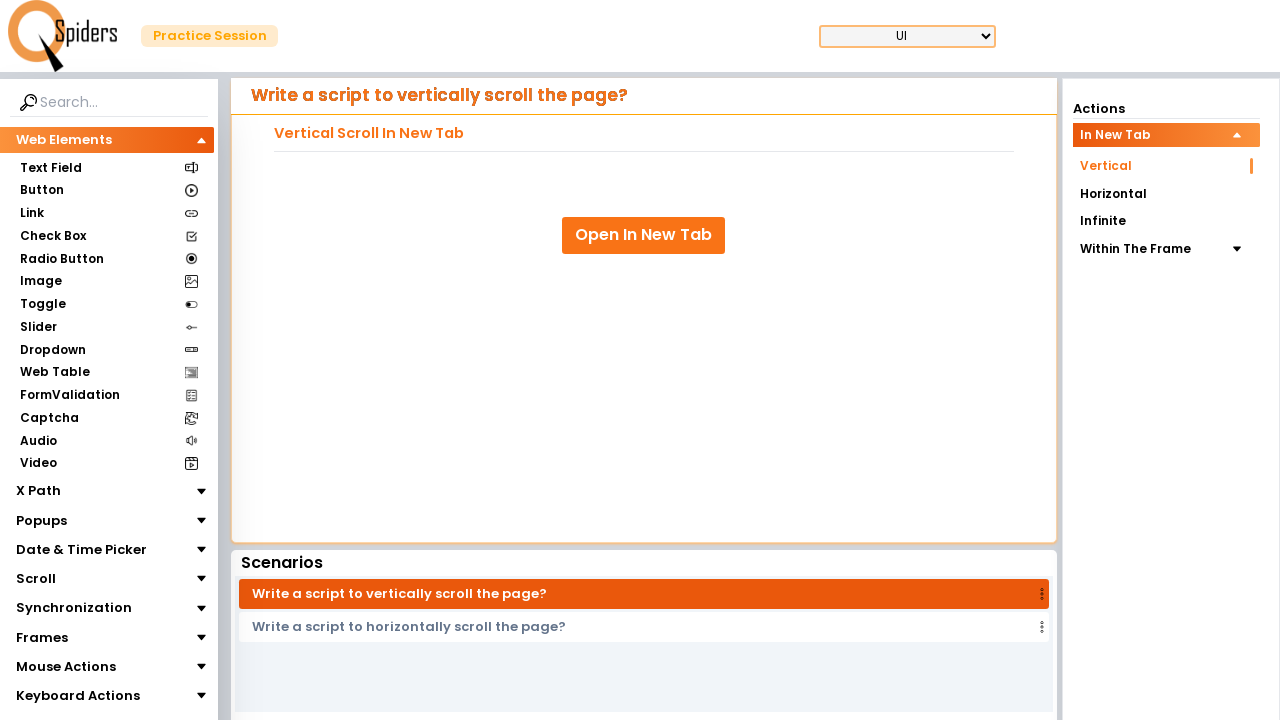

Clicked on Horizontal scroll link at (1166, 194) on xpath=//a[text()='Horizontal']
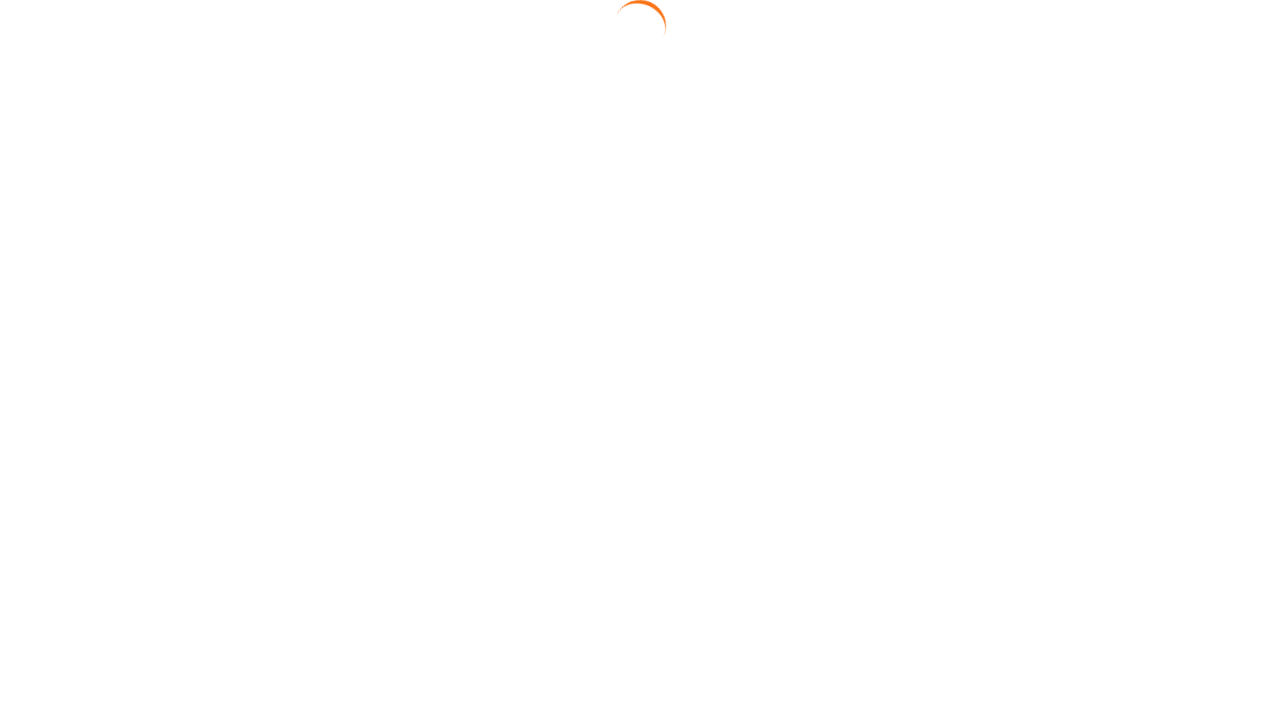

Waited 8 seconds for Horizontal page to load
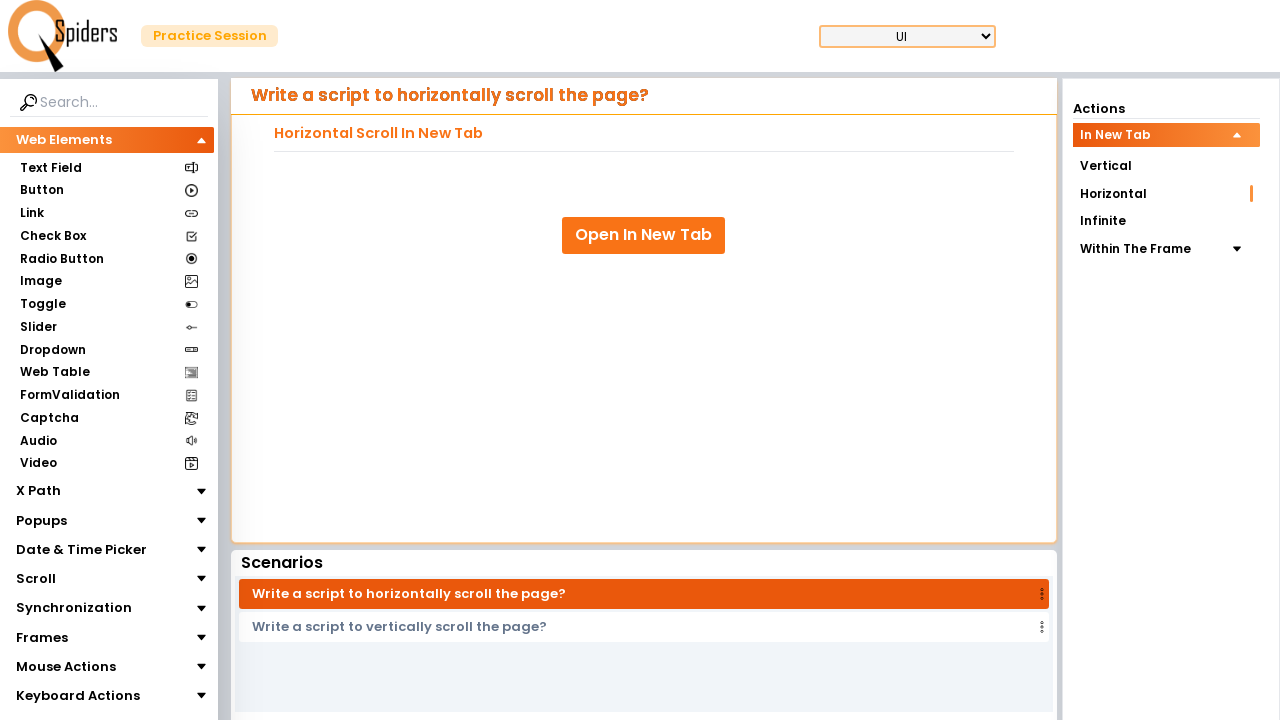

Clicked on Open In New Tab link at (644, 235) on xpath=//a[text()='Open In New Tab']
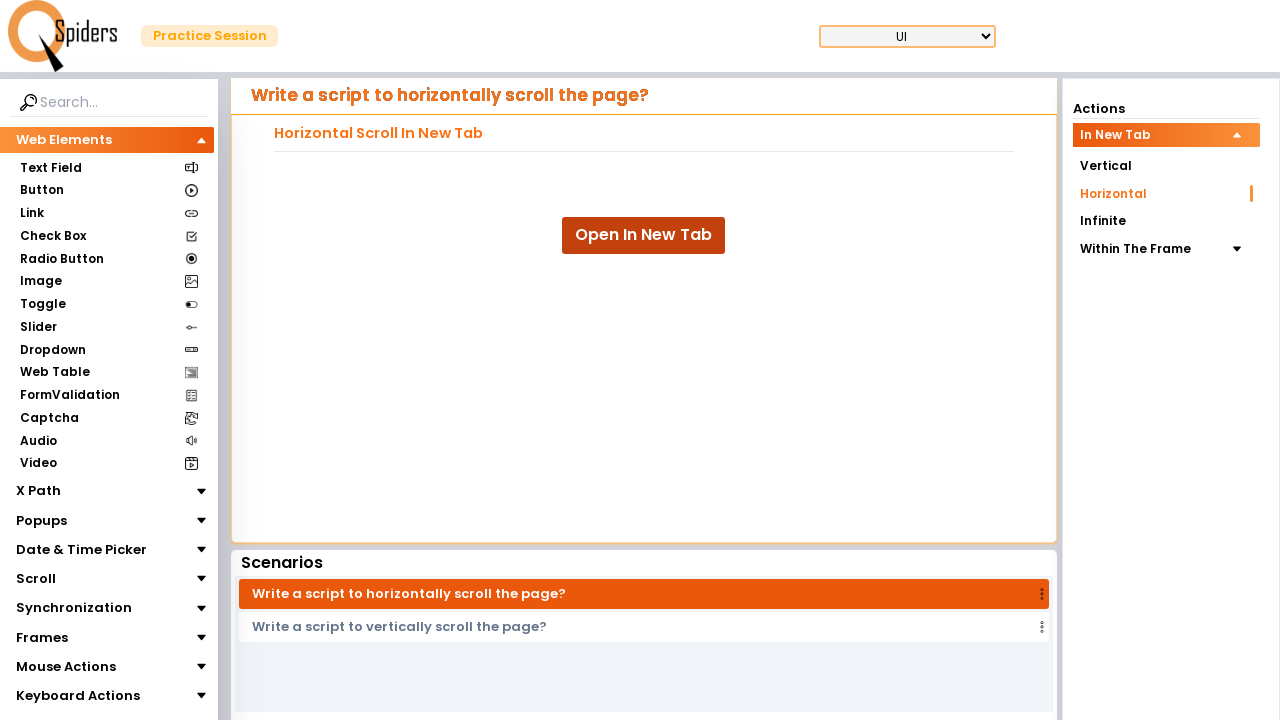

Waited 8 seconds for new tab page to load
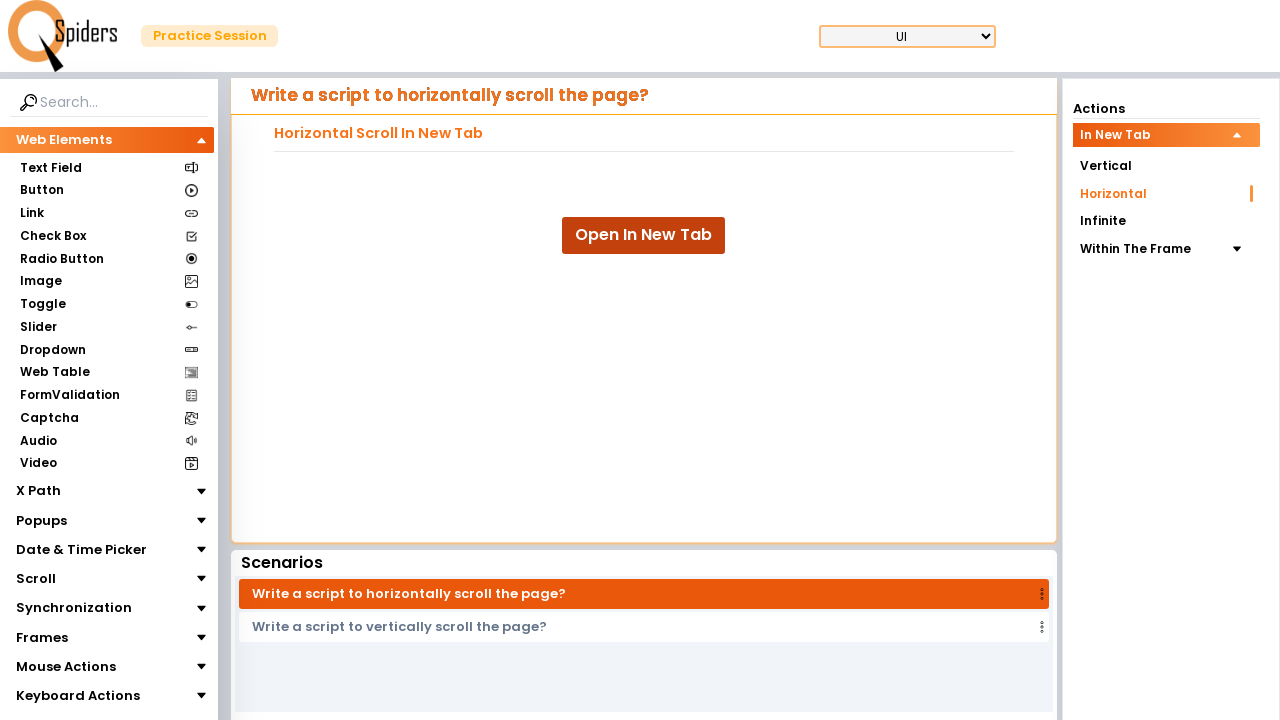

Performed horizontal scroll by 500 pixels
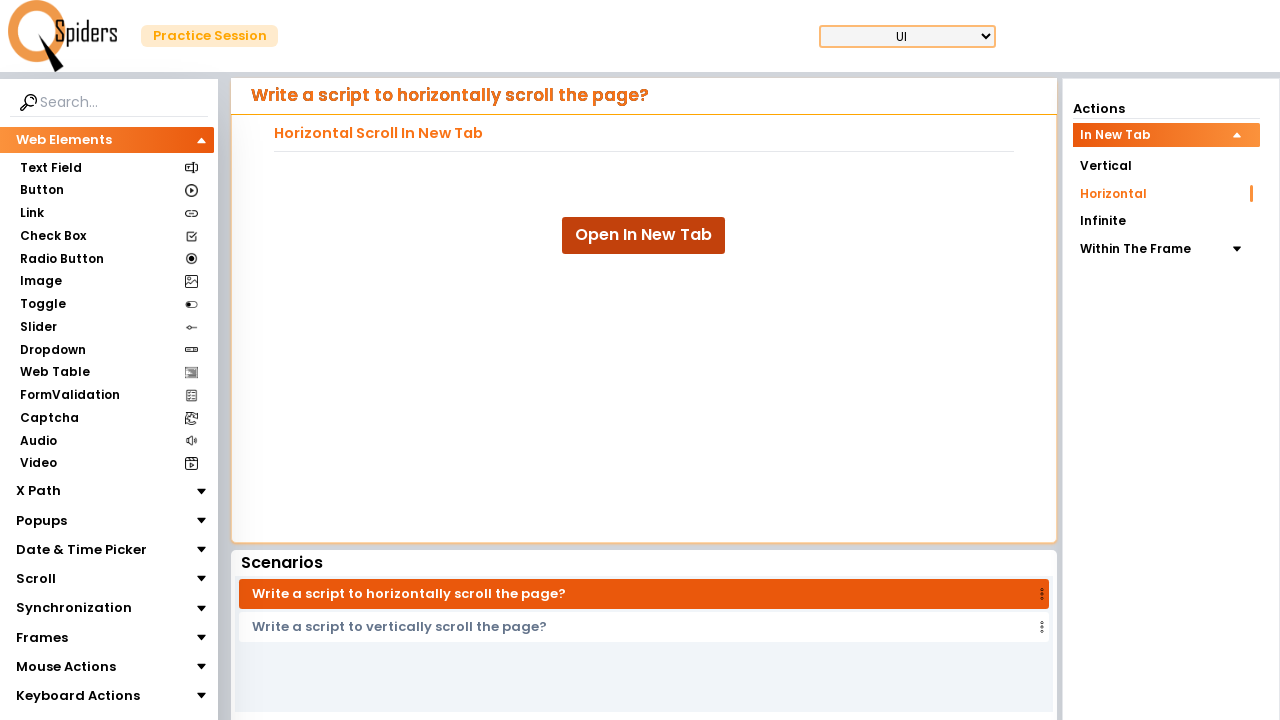

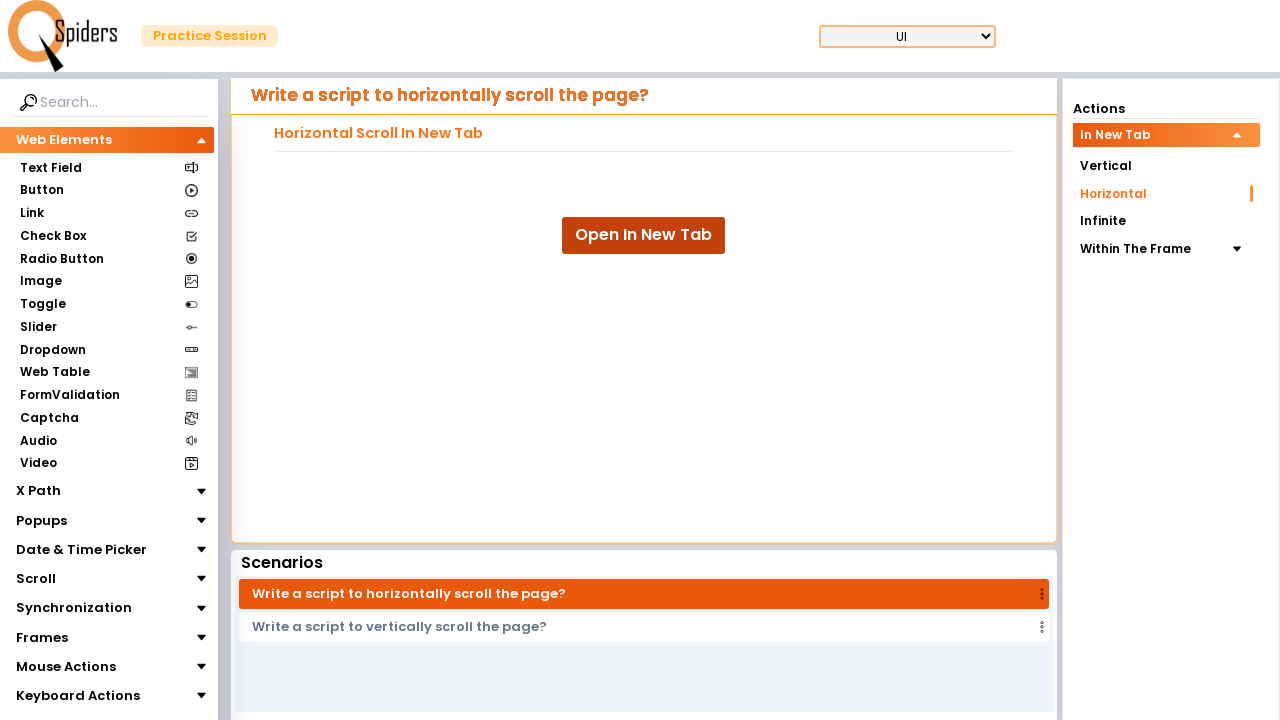